Verifies that pagination links on the page are enabled

Starting URL: https://www.glendale.com

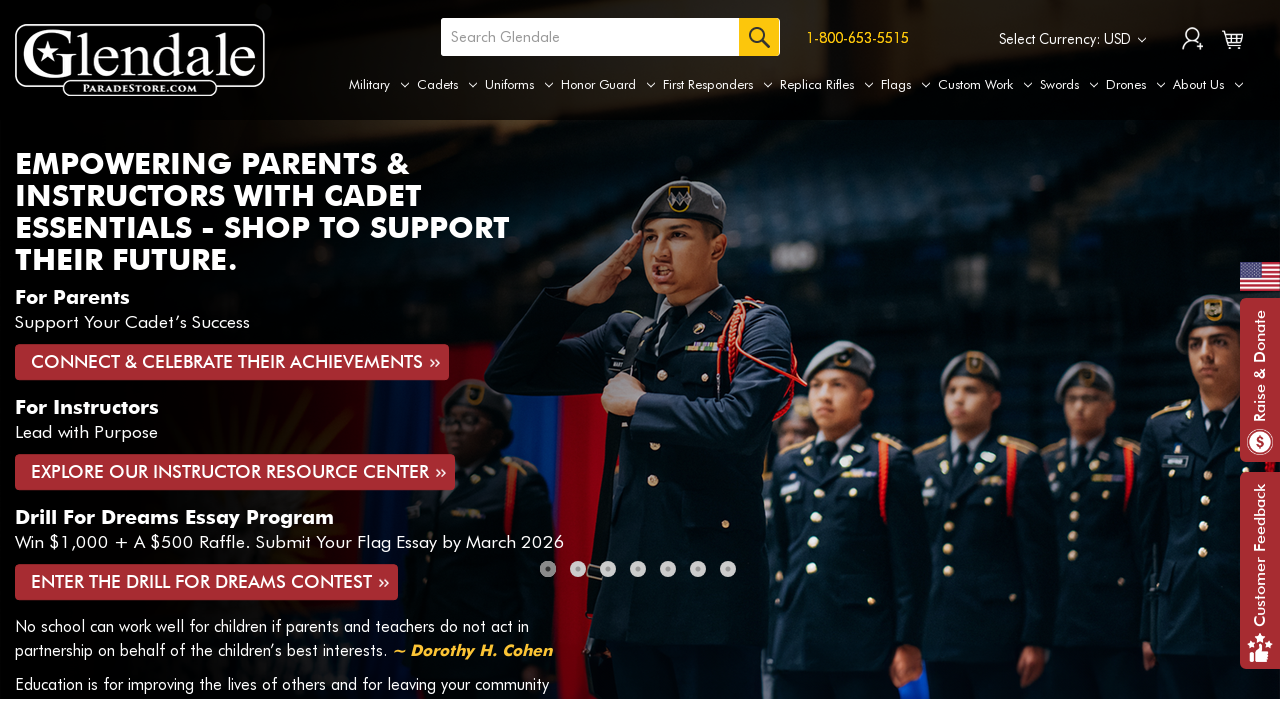

Navigated to https://www.glendale.com
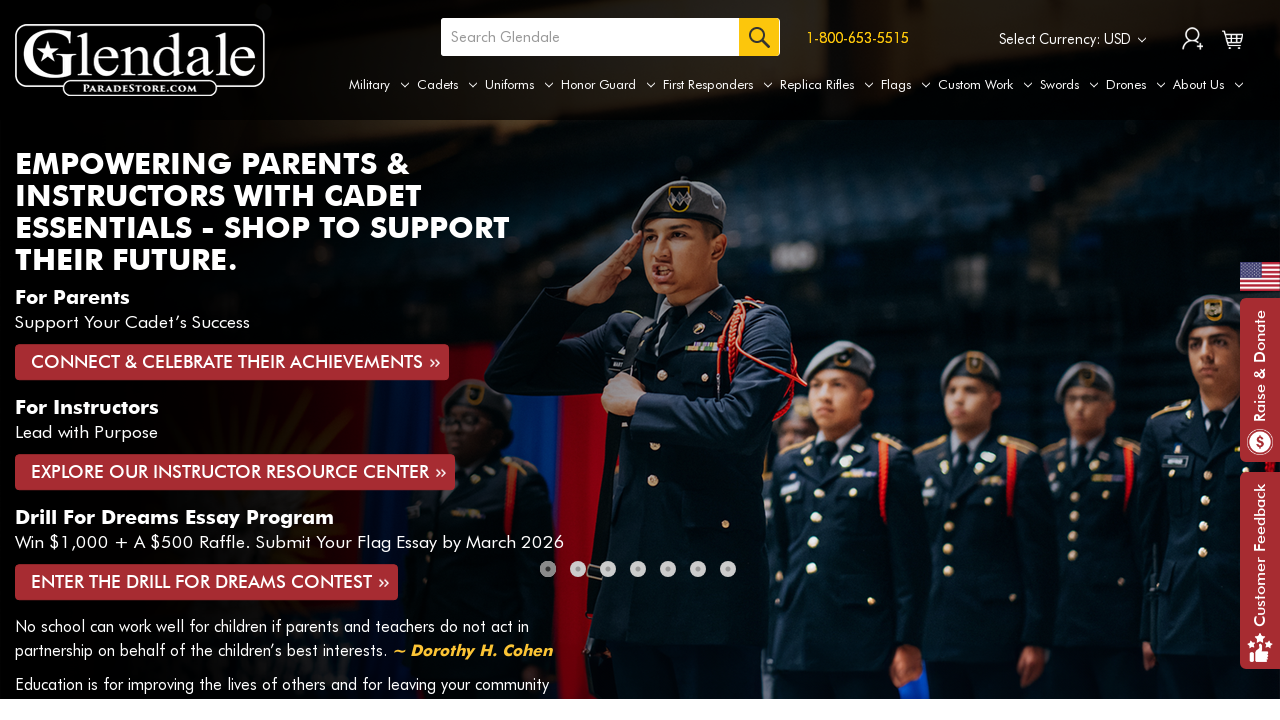

Hovered over Uniforms tab to display submenu at (519, 85) on xpath=//a[@aria-label='Uniforms']
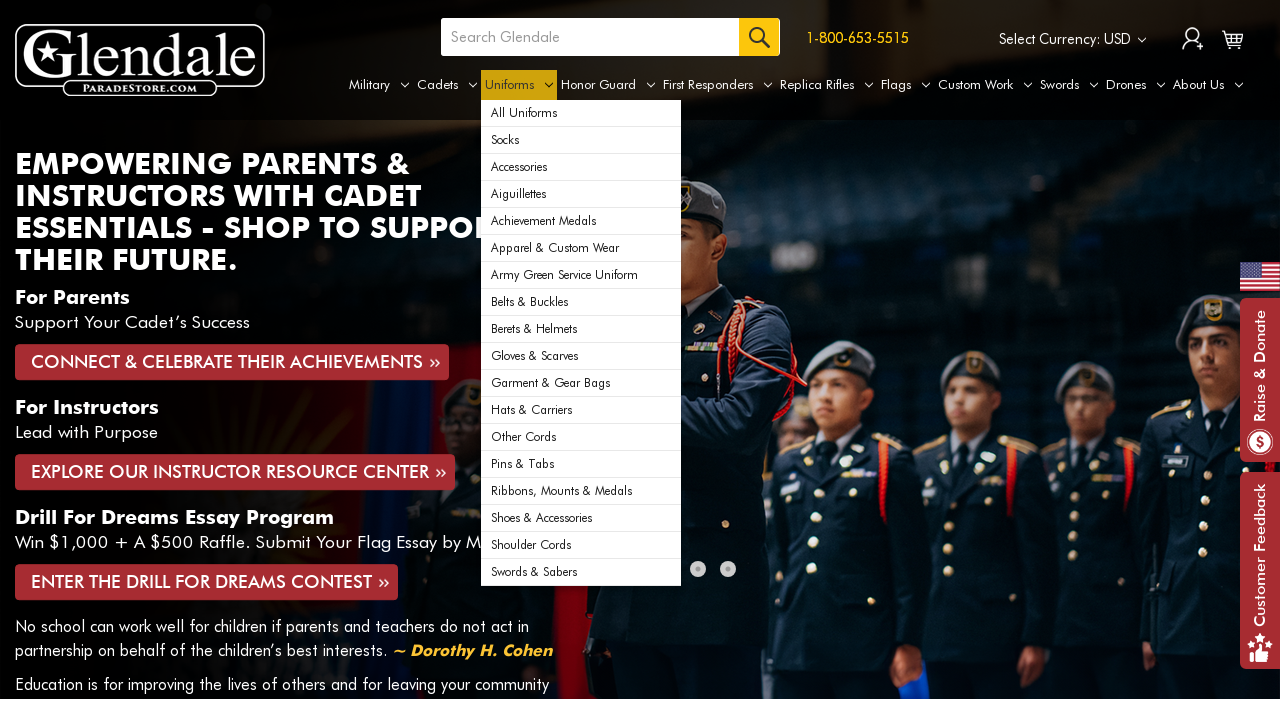

Clicked on Belts & Buckles option from submenu at (581, 302) on xpath=//div[@id='navPages-29']/ul[@class='navPage-subMenu-list']/li[8]/a
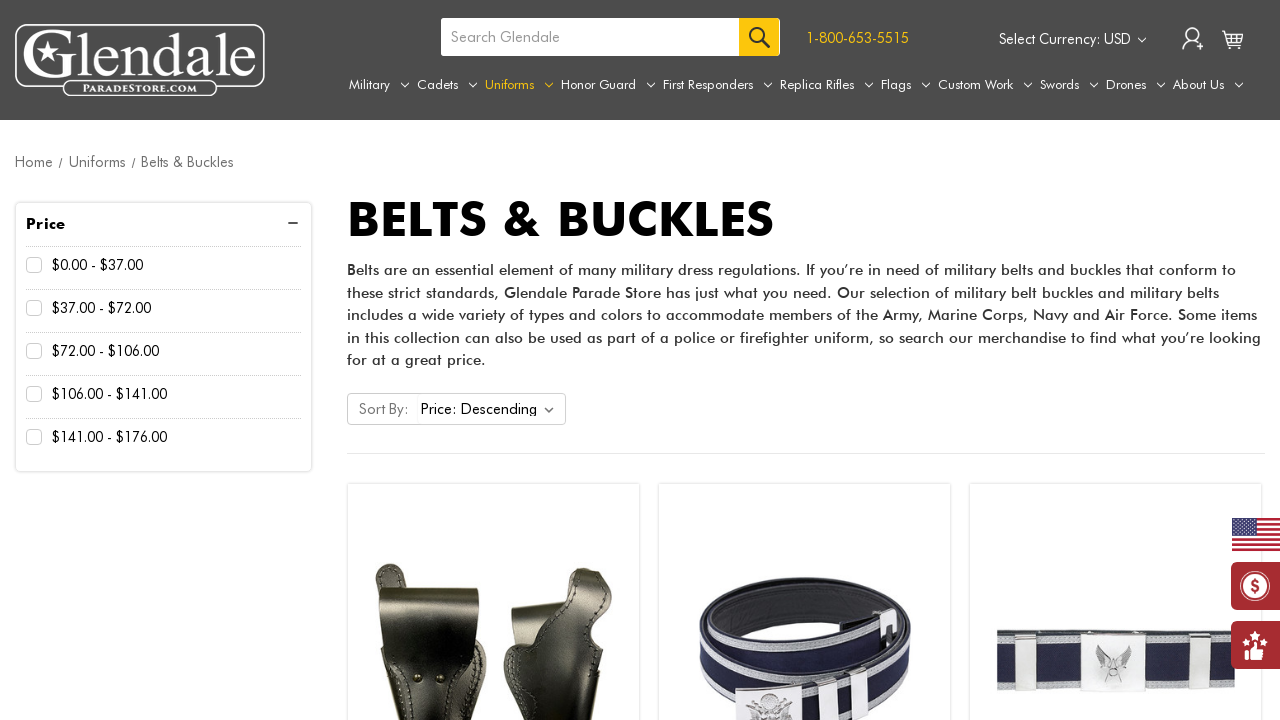

Located all pagination links on the page
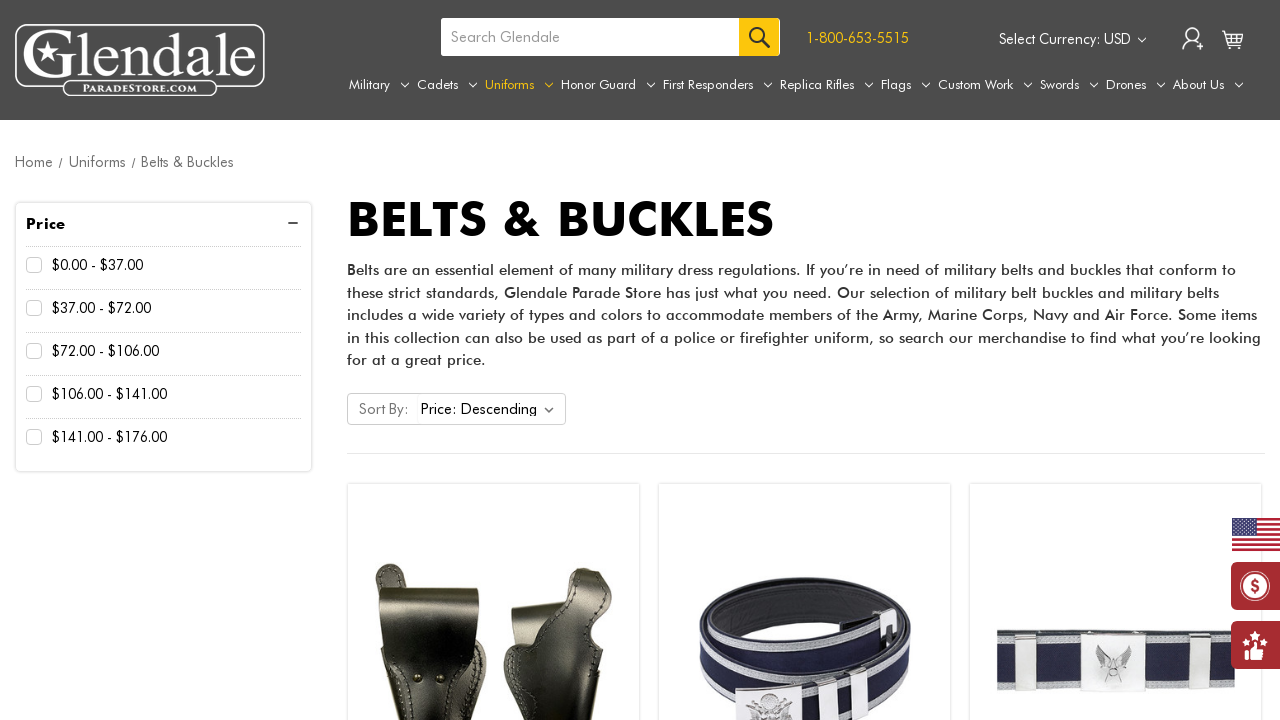

Verified pagination link 1 is enabled
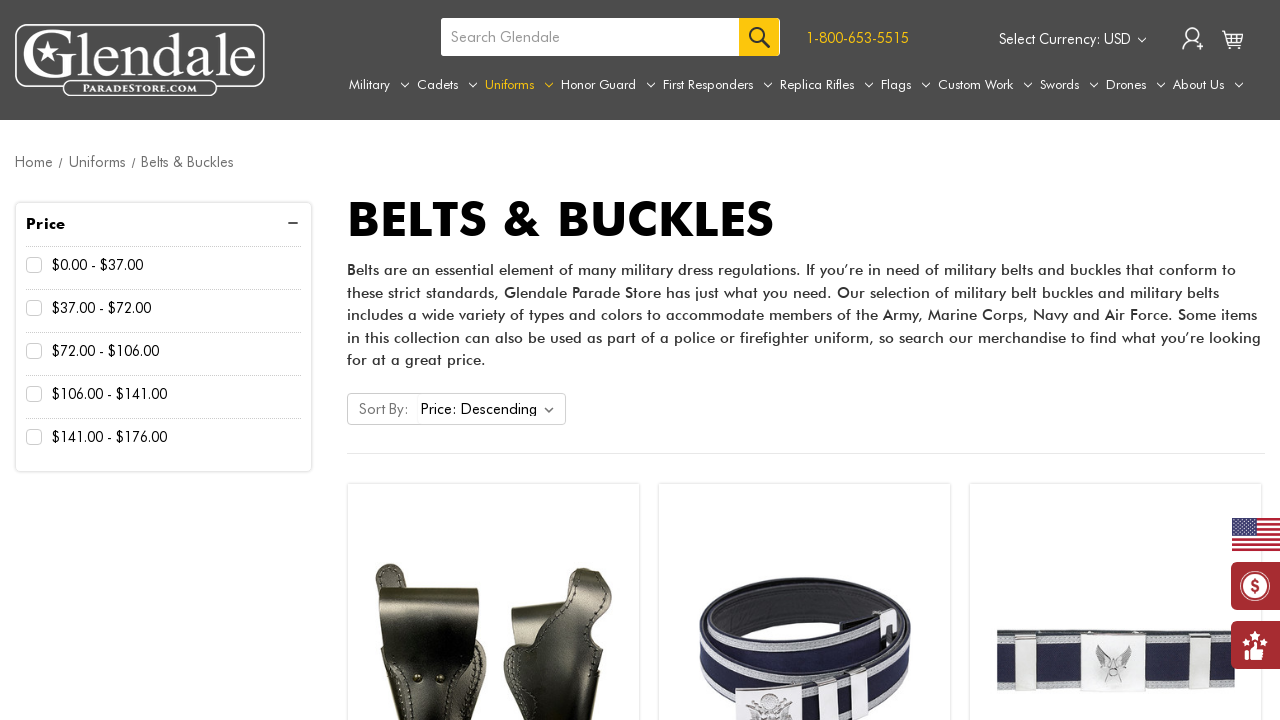

Verified pagination link 2 is enabled
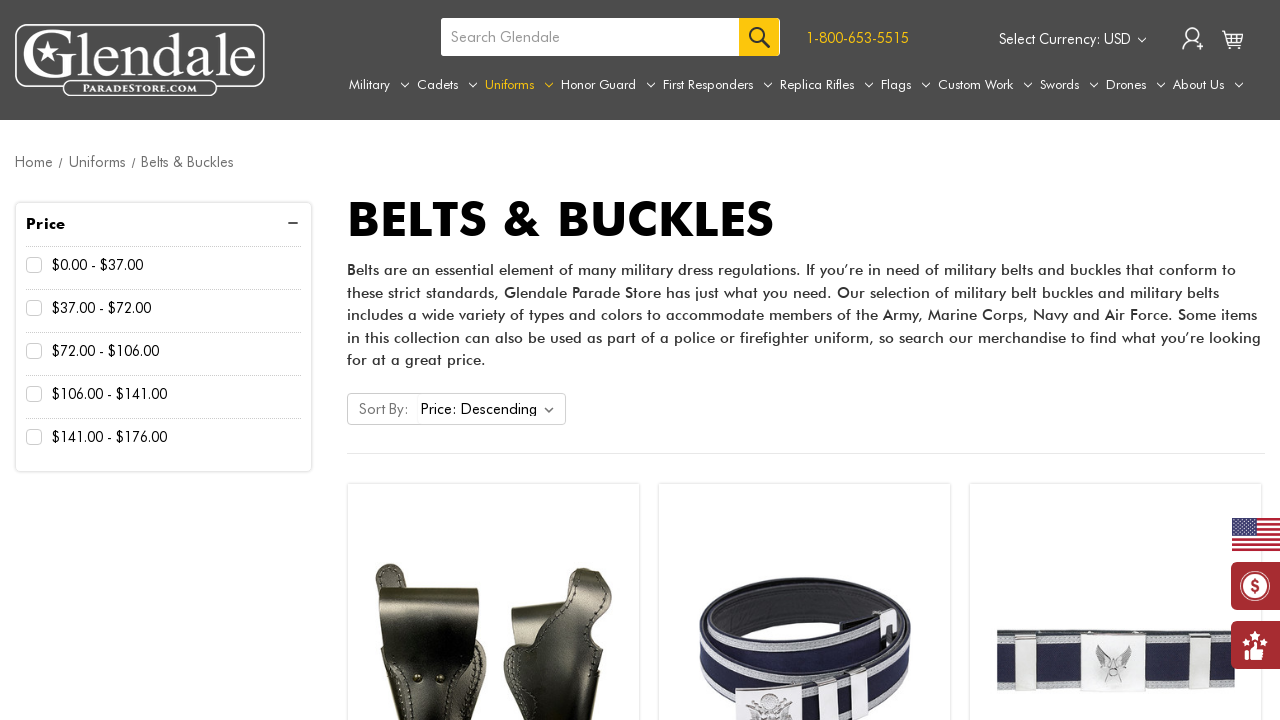

Verified pagination link 3 is enabled
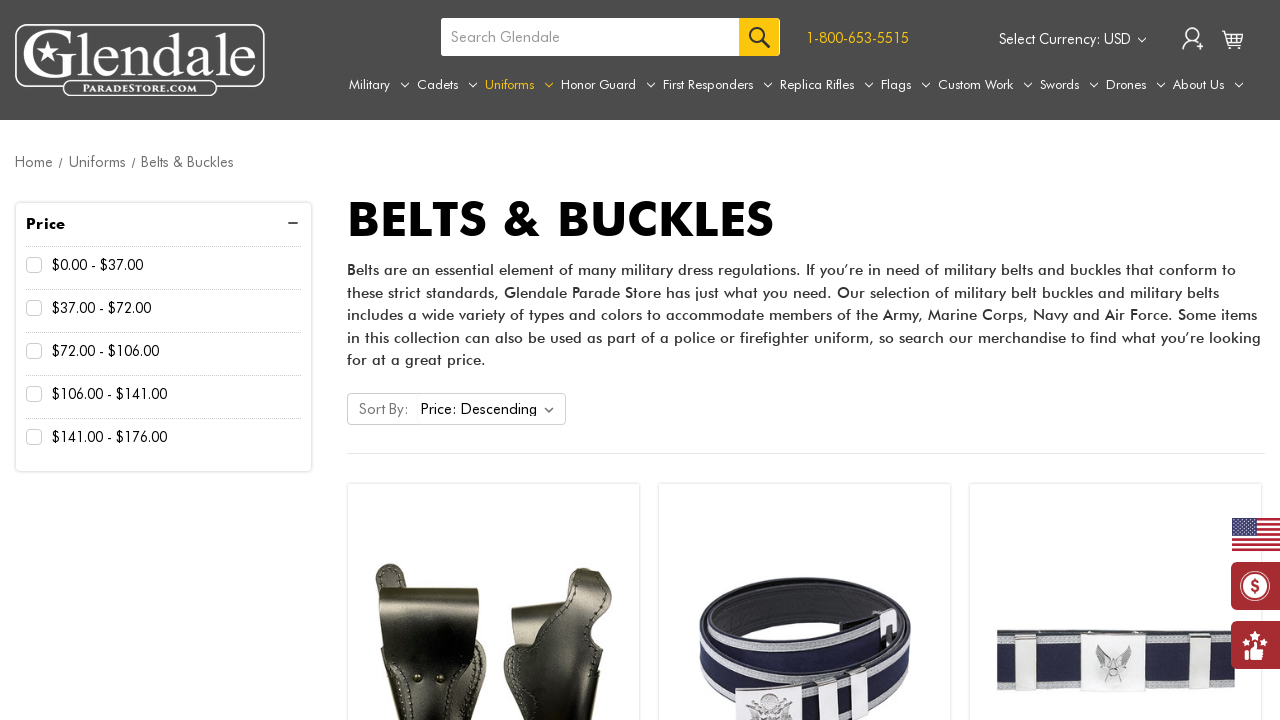

Verified pagination link 4 is enabled
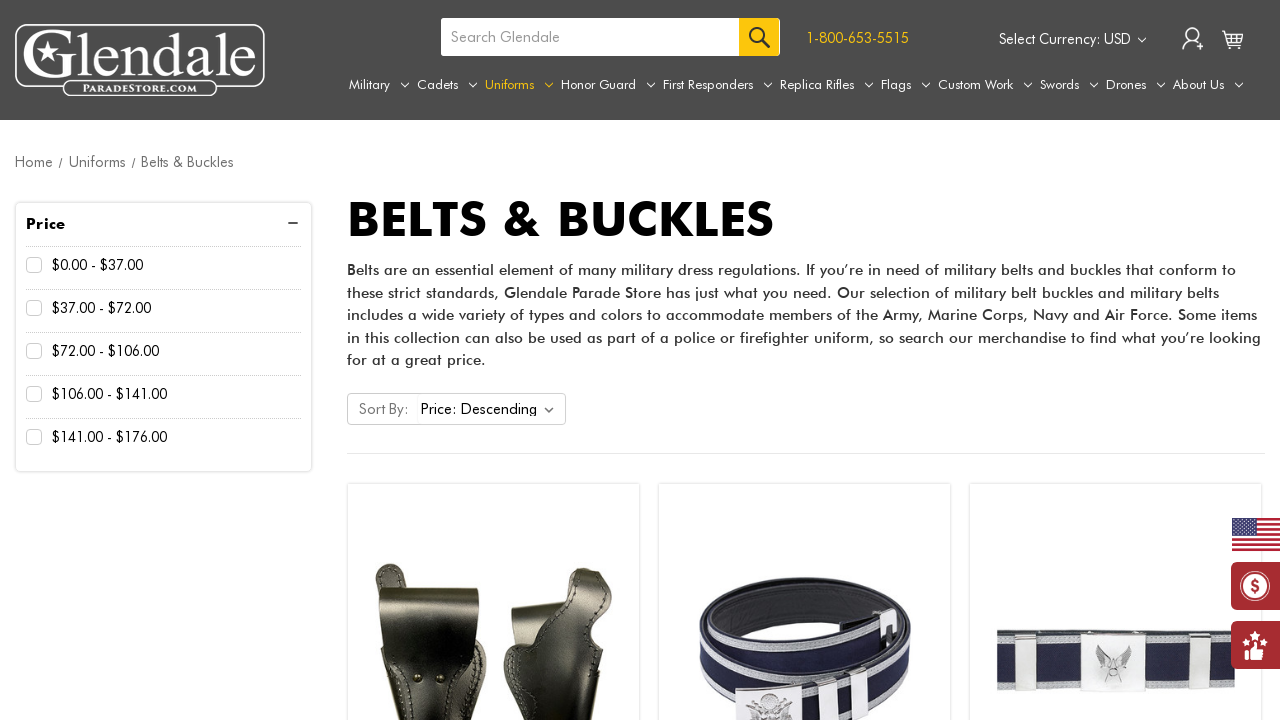

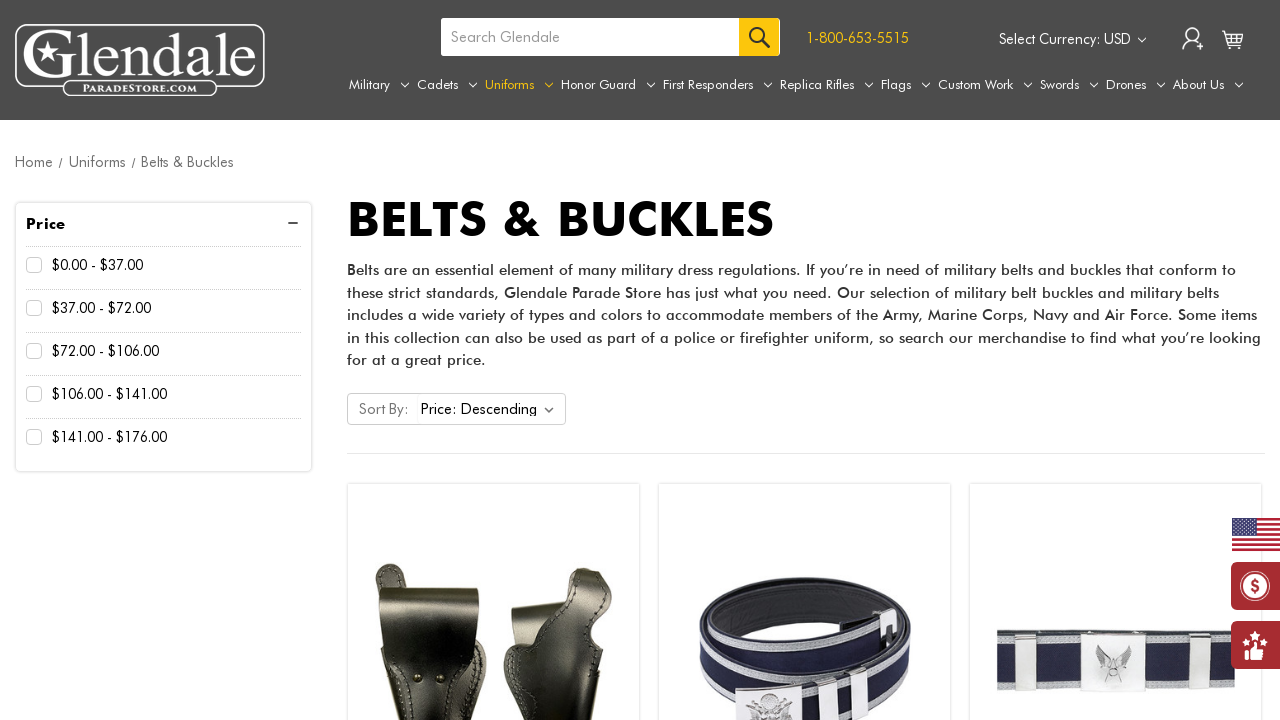